Tests JavaScript alert handling by clicking a confirm button that triggers an alert dialog on the DemoQA alerts page

Starting URL: https://demoqa.com/alerts

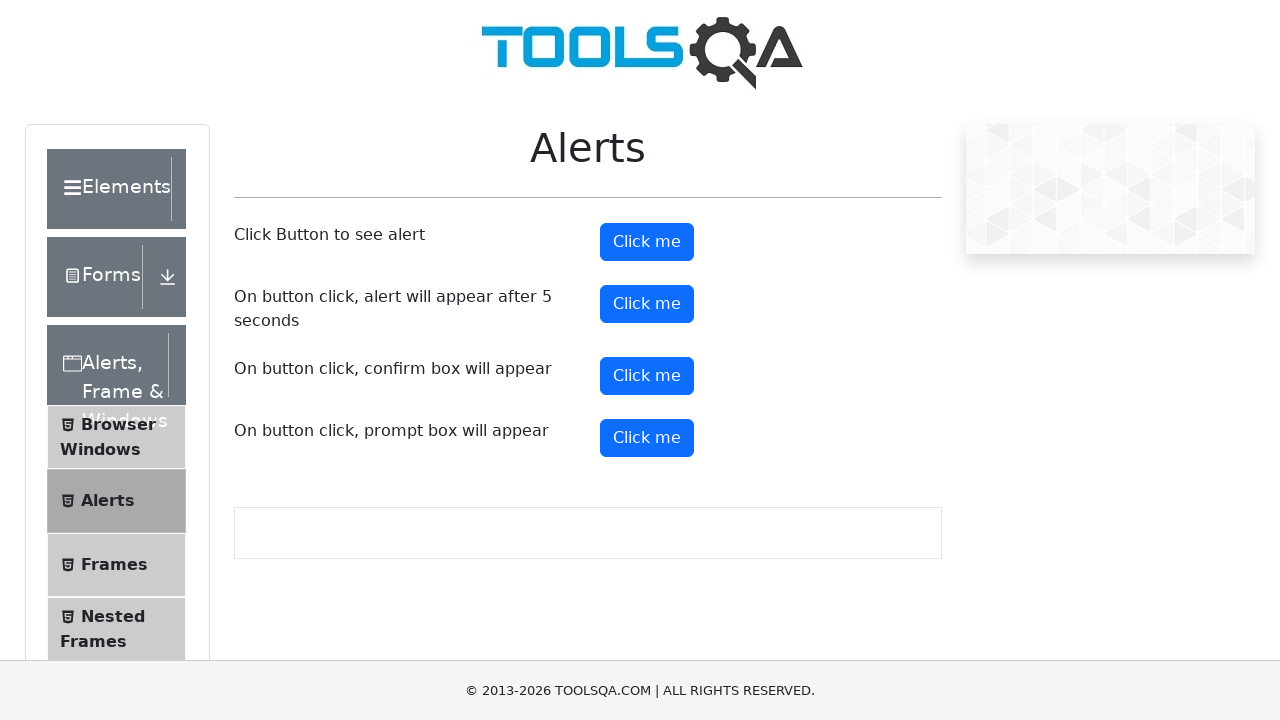

Clicked confirm button to trigger JavaScript alert dialog at (647, 376) on #confirmButton
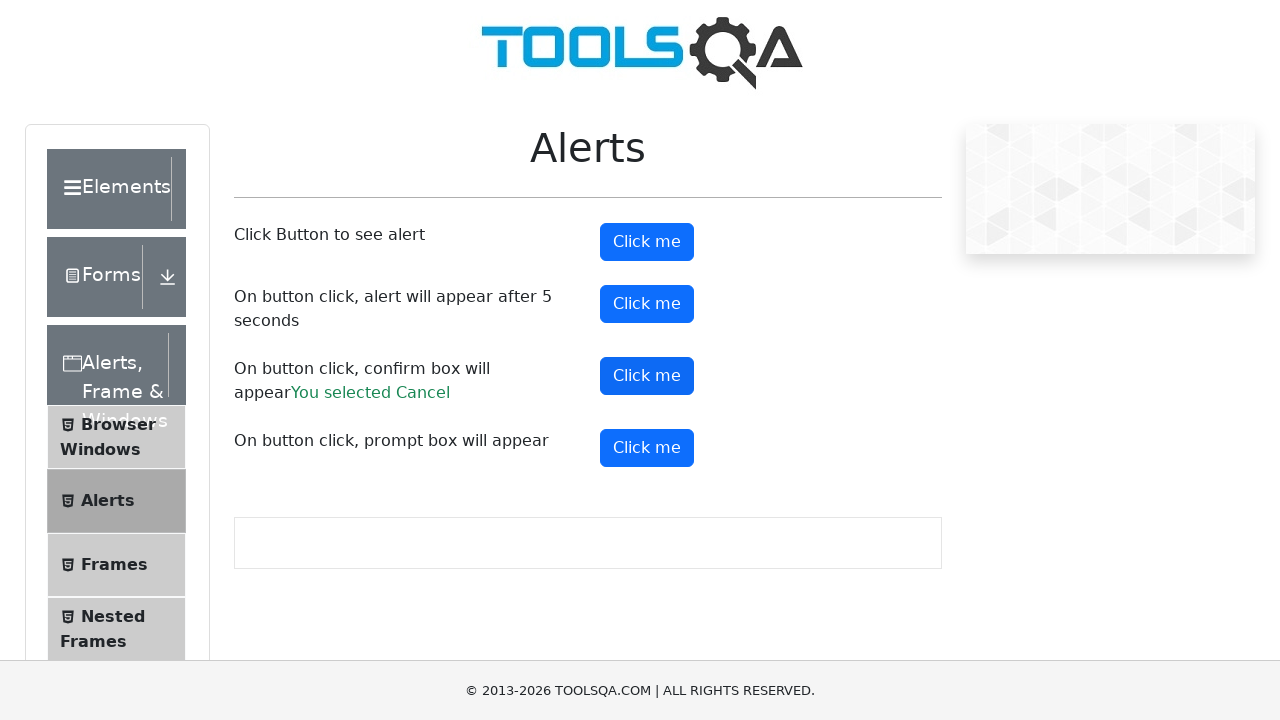

Set up dialog handler to accept alert
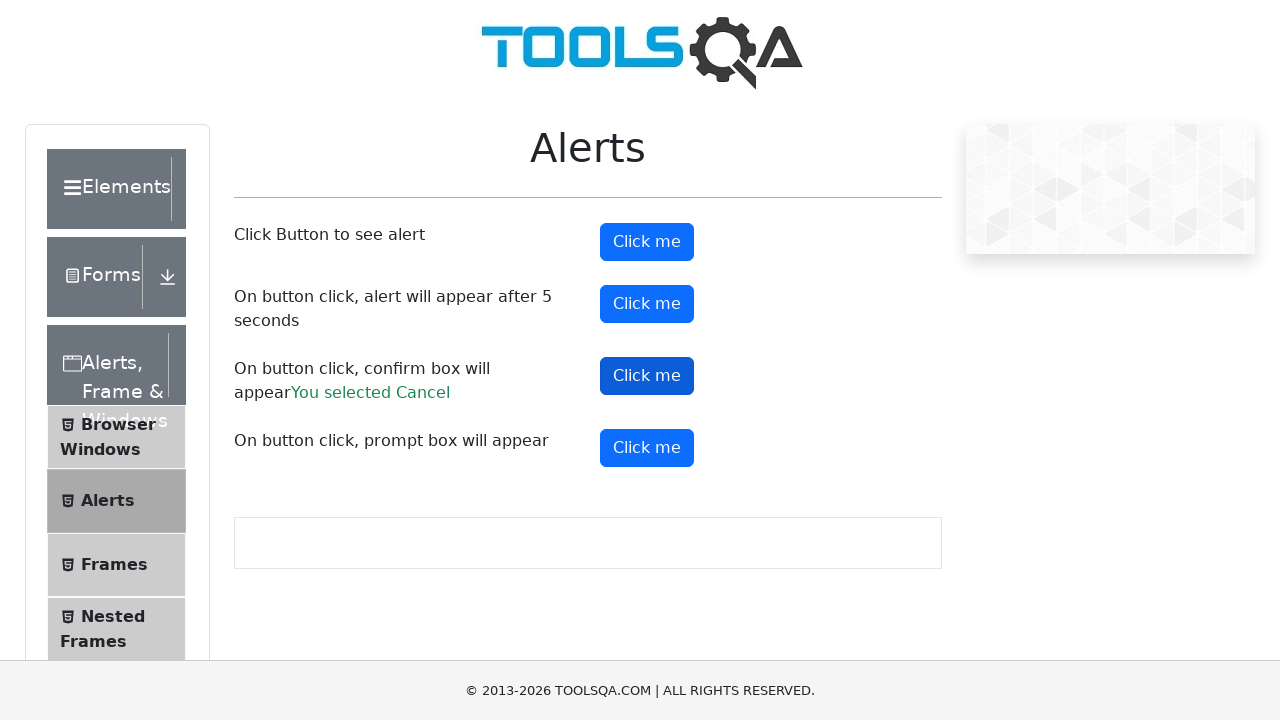

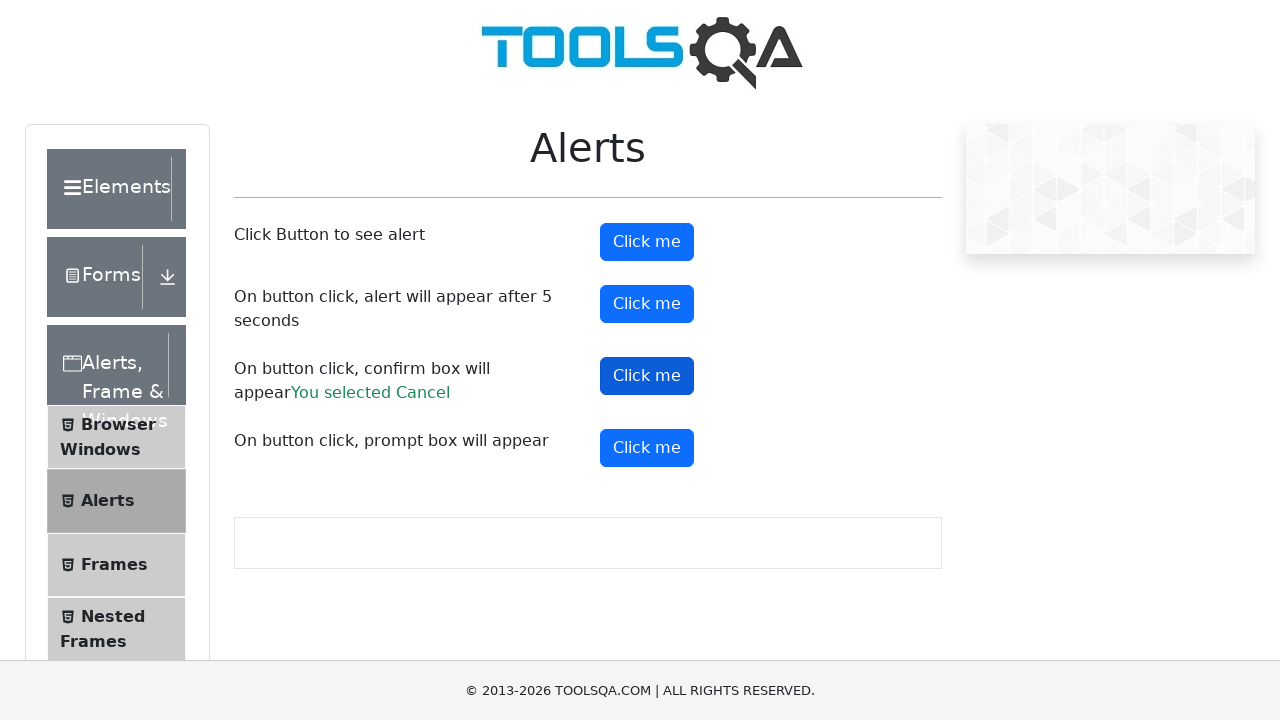